Tests opening multiple footer links in new tabs and navigating between them on a practice page

Starting URL: http://qaclickacademy.com/practice.php

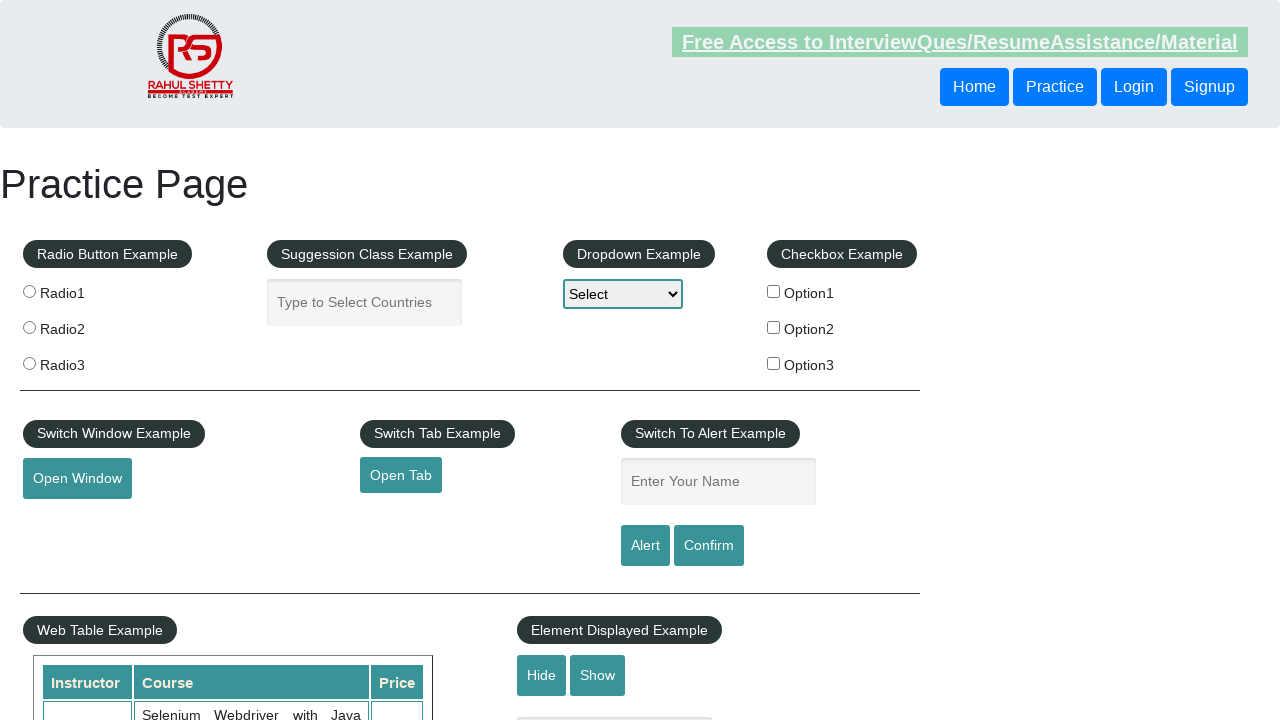

Located footer section with ID 'gf-BIG'
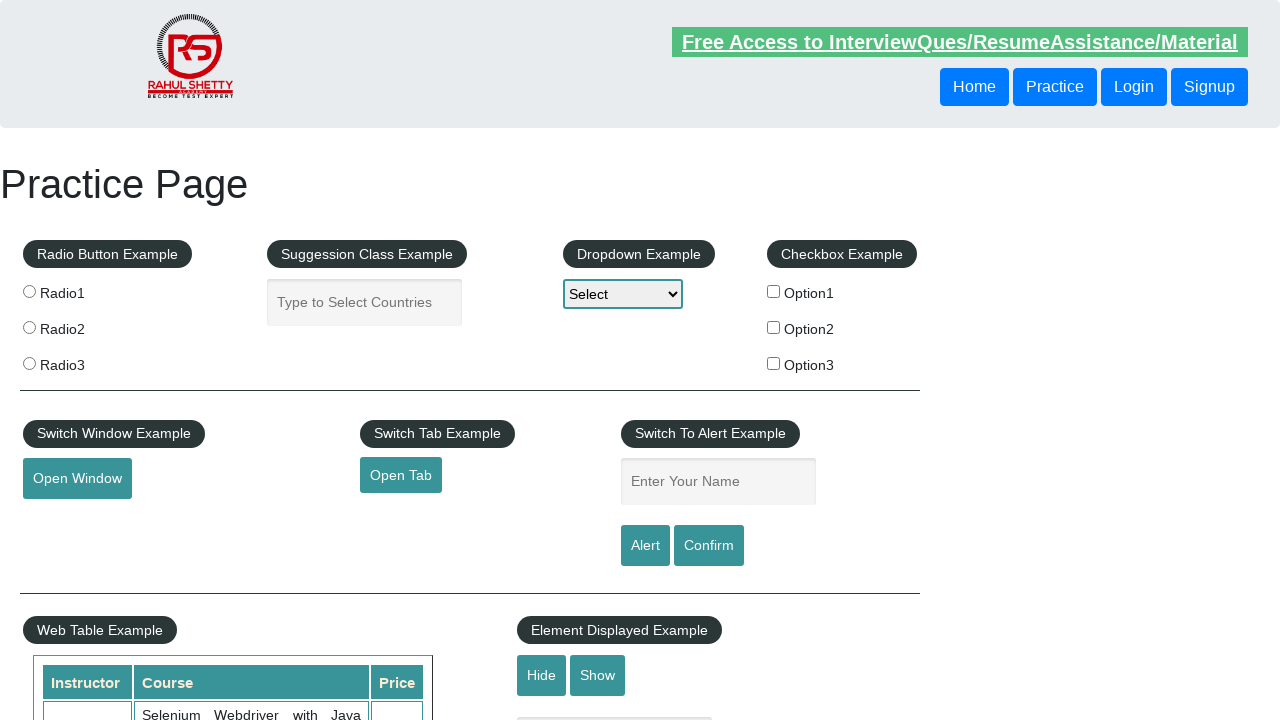

Located first column in footer
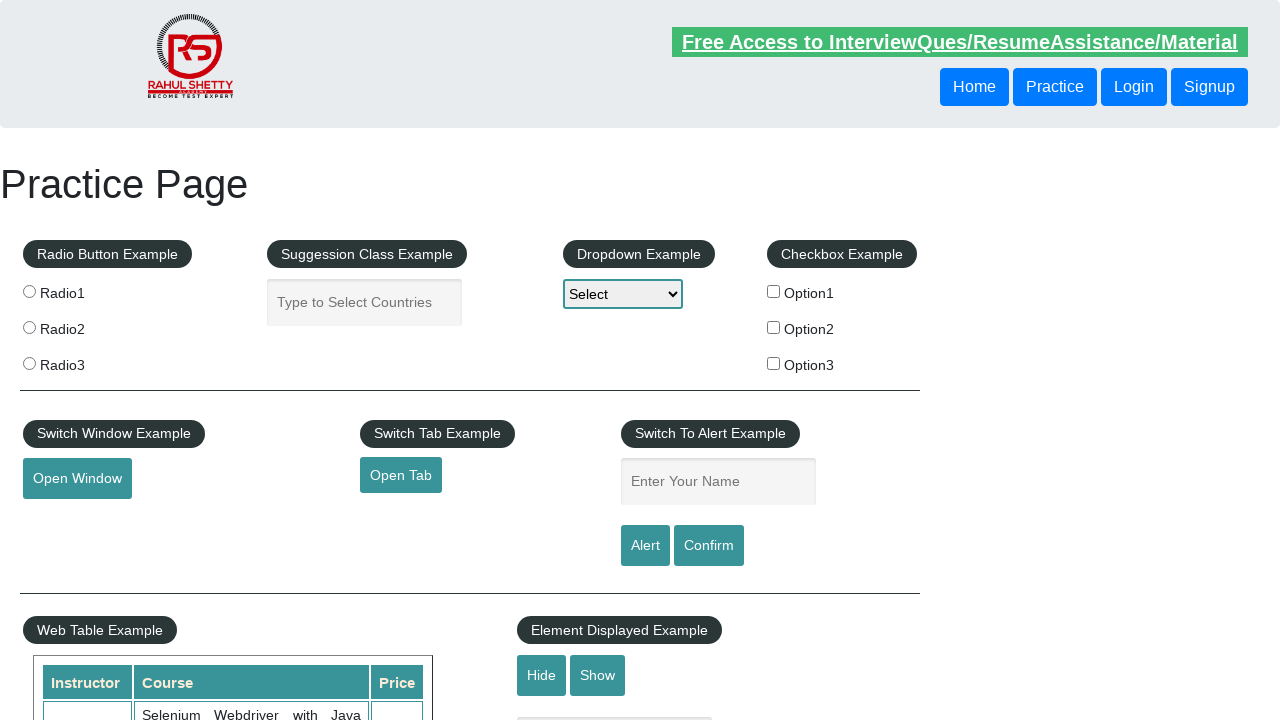

Located all links in footer first column
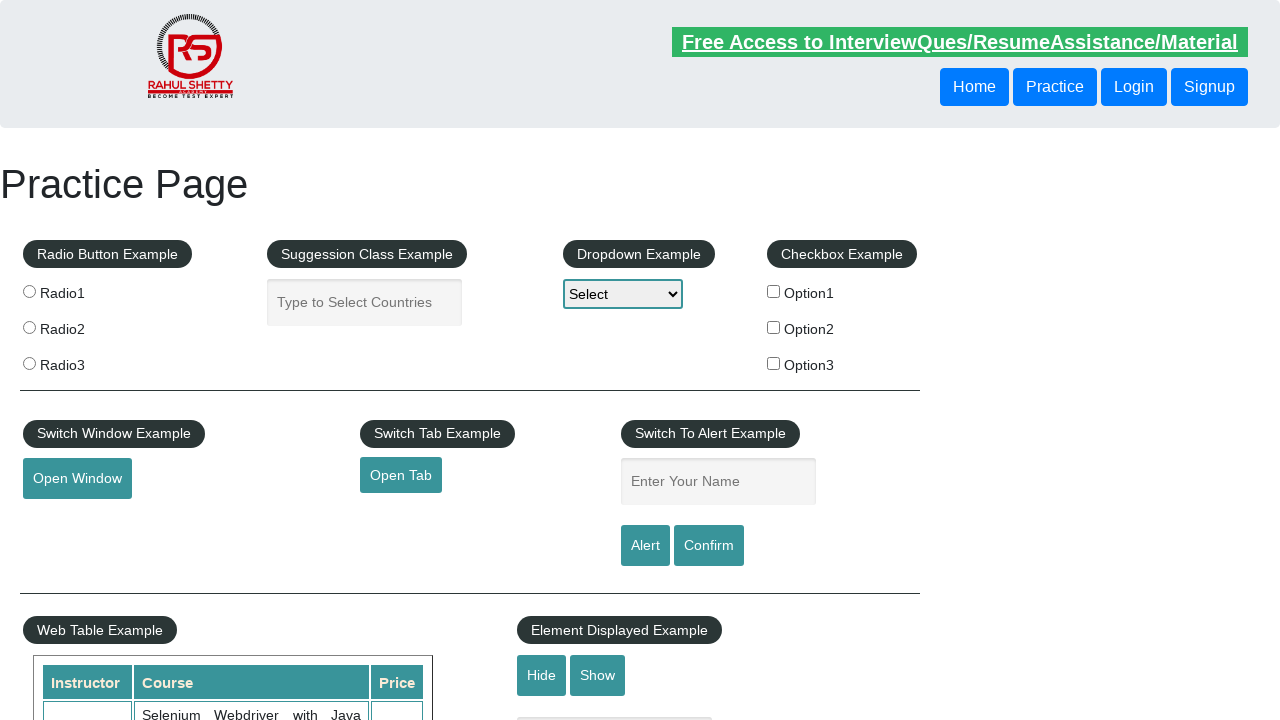

Found 5 links in footer first column
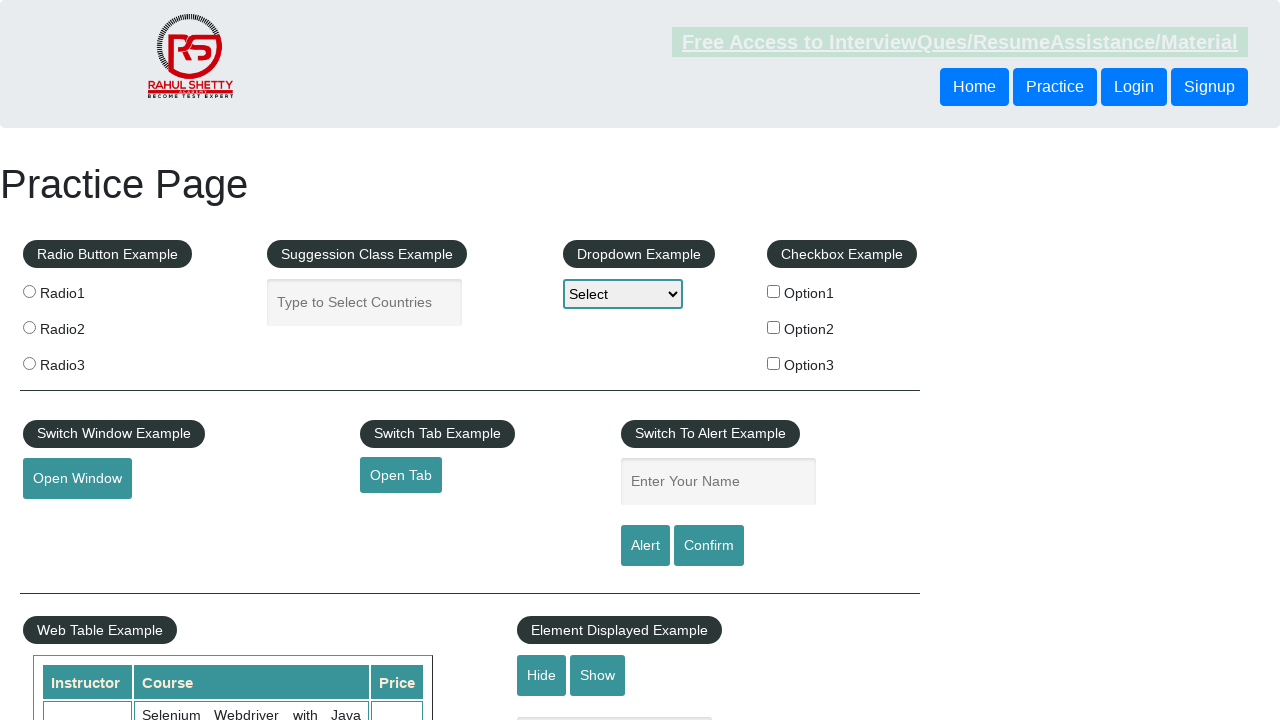

Opened footer link 1 in new tab using Ctrl+Click at (68, 520) on div[id='gf-BIG'] >> xpath=//table/tbody/tr/td[1]/ul >> a >> nth=1
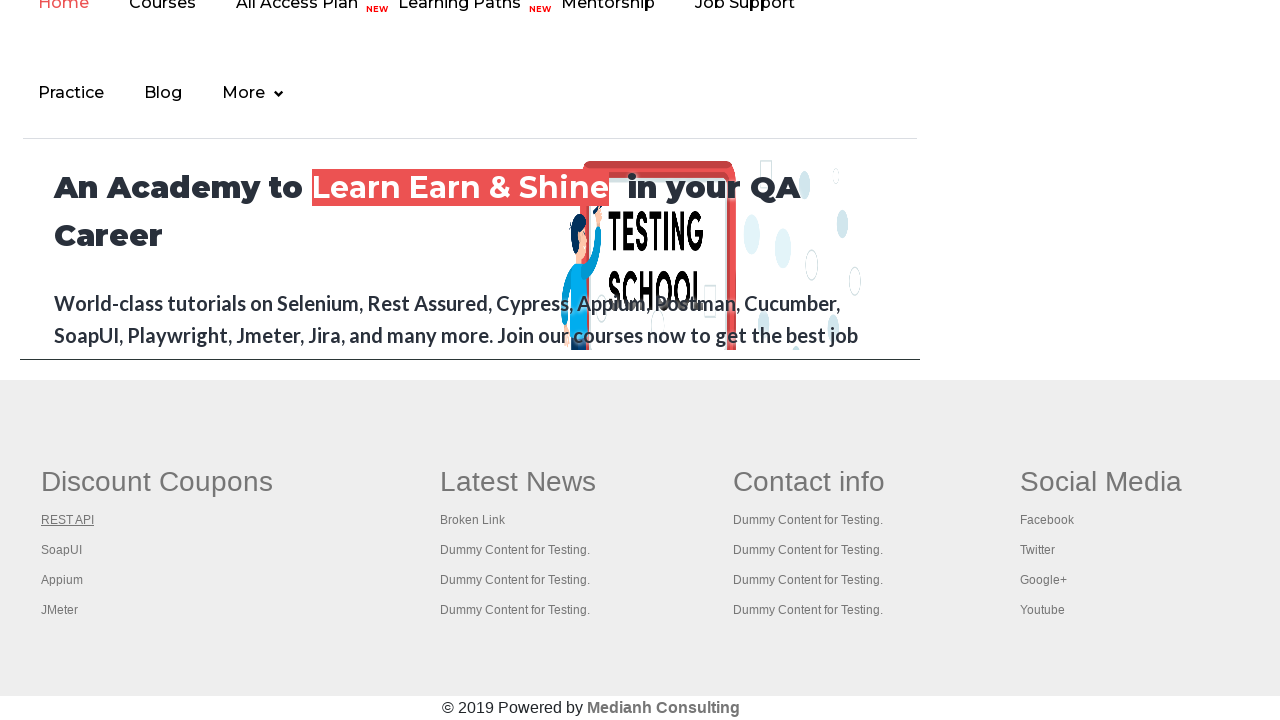

New tab 1 loaded successfully
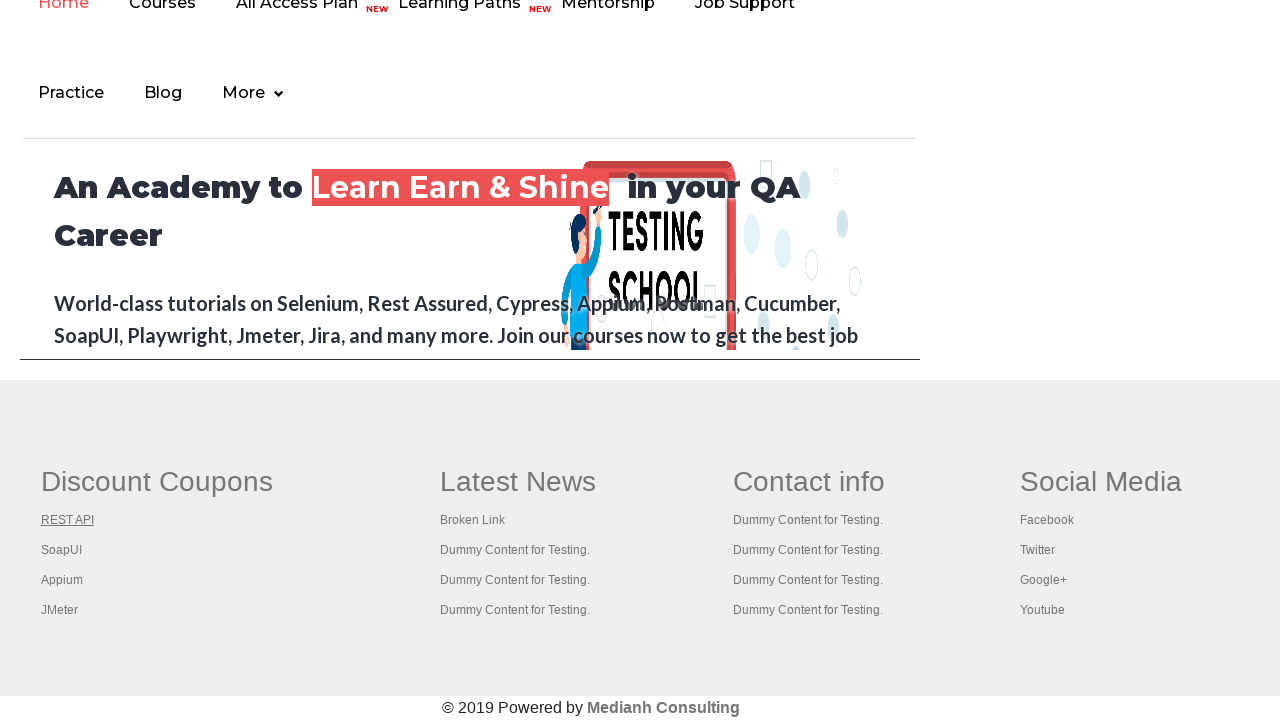

Opened footer link 2 in new tab using Ctrl+Click at (62, 550) on div[id='gf-BIG'] >> xpath=//table/tbody/tr/td[1]/ul >> a >> nth=2
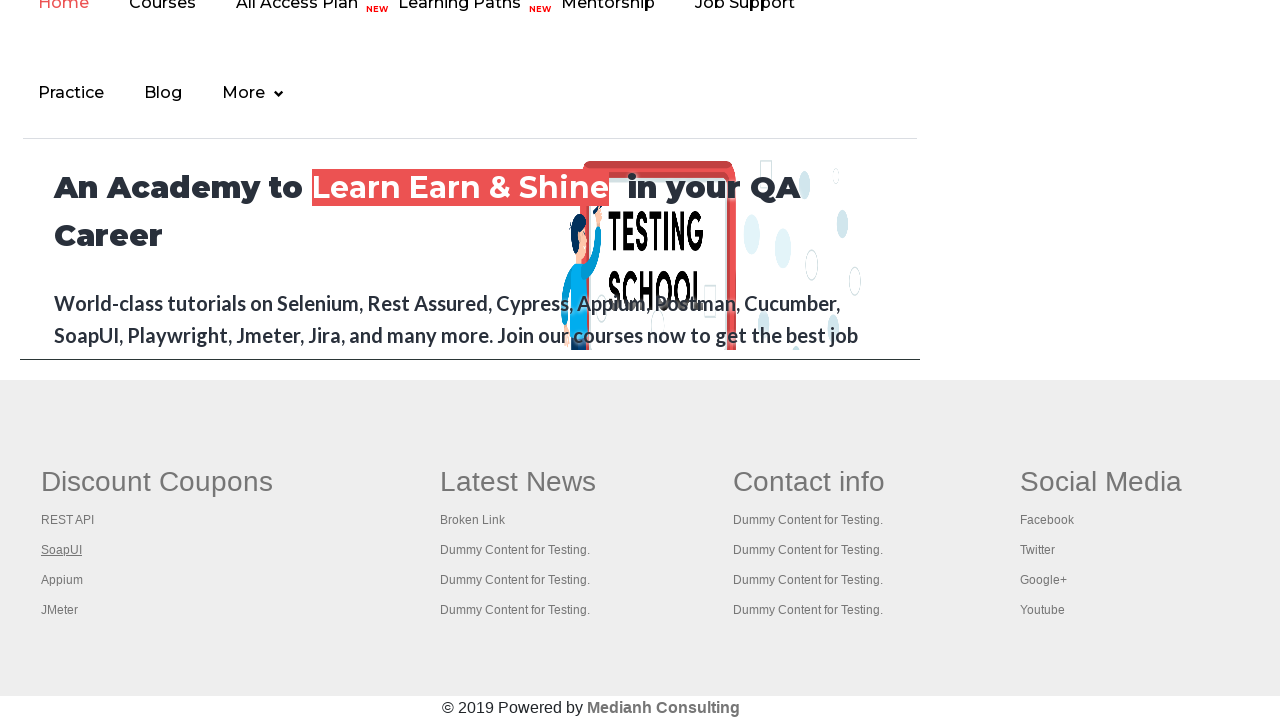

New tab 2 loaded successfully
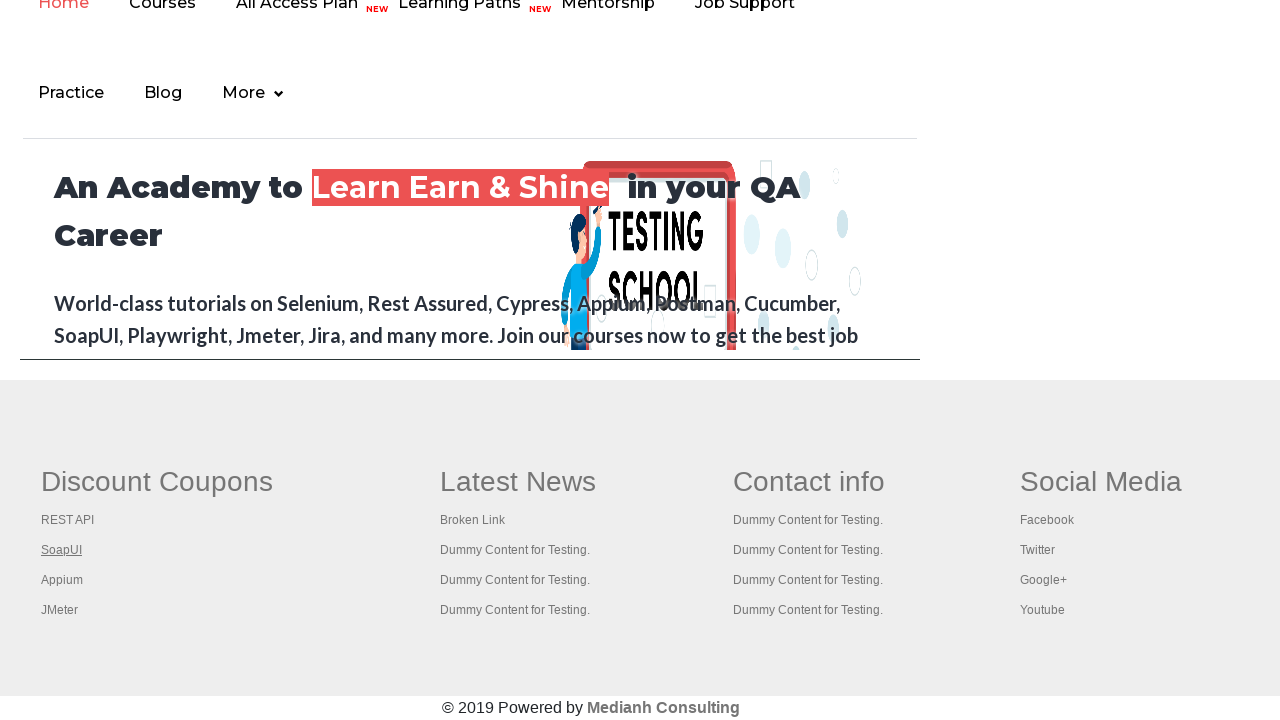

Opened footer link 3 in new tab using Ctrl+Click at (62, 580) on div[id='gf-BIG'] >> xpath=//table/tbody/tr/td[1]/ul >> a >> nth=3
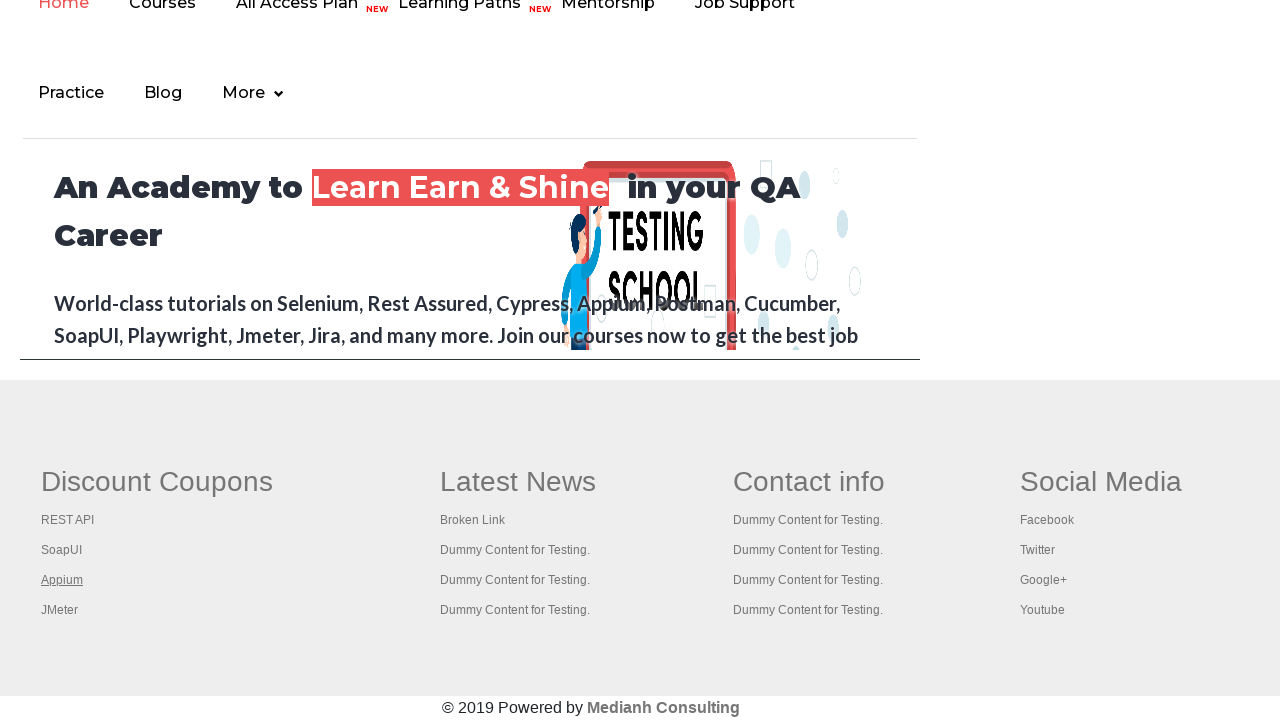

New tab 3 loaded successfully
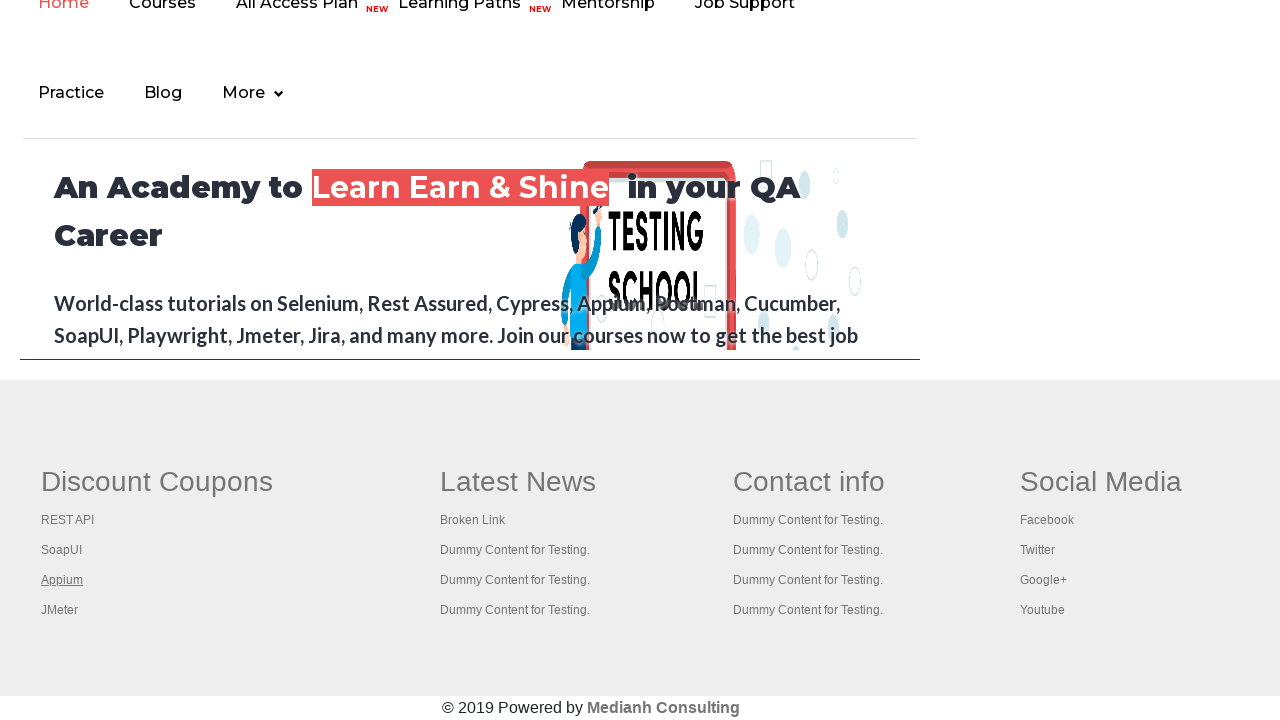

Opened footer link 4 in new tab using Ctrl+Click at (60, 610) on div[id='gf-BIG'] >> xpath=//table/tbody/tr/td[1]/ul >> a >> nth=4
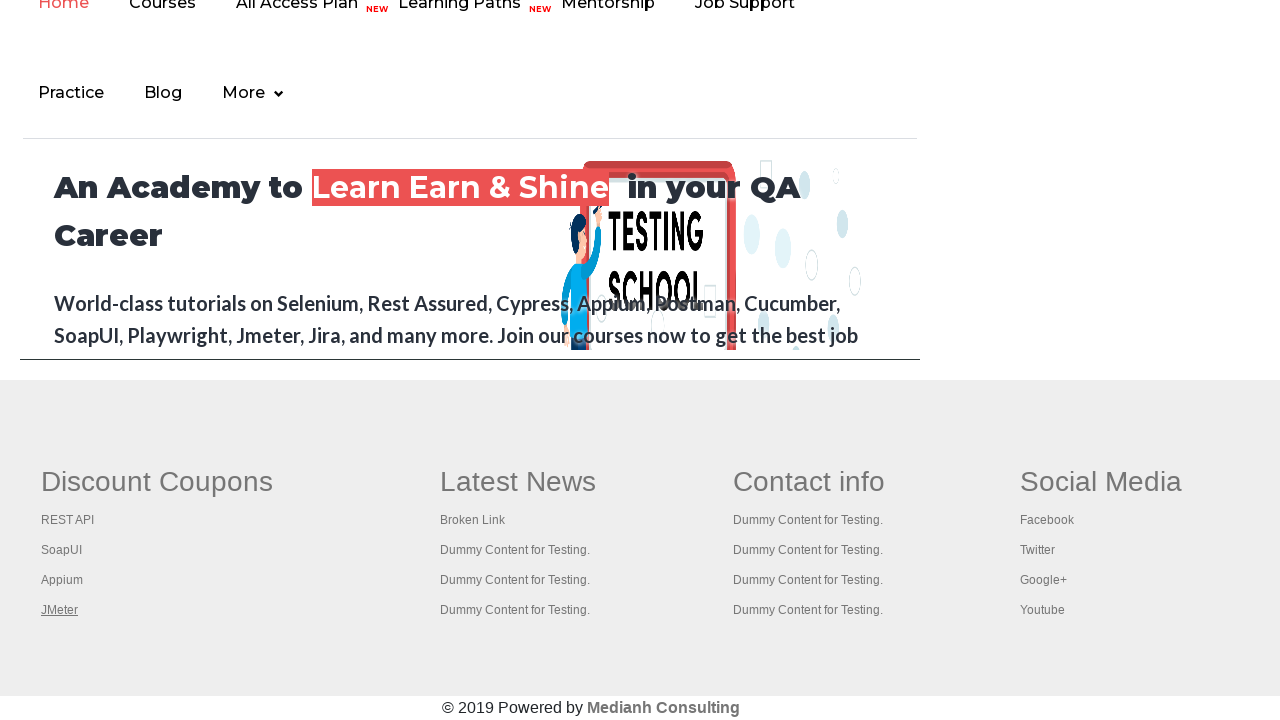

New tab 4 loaded successfully
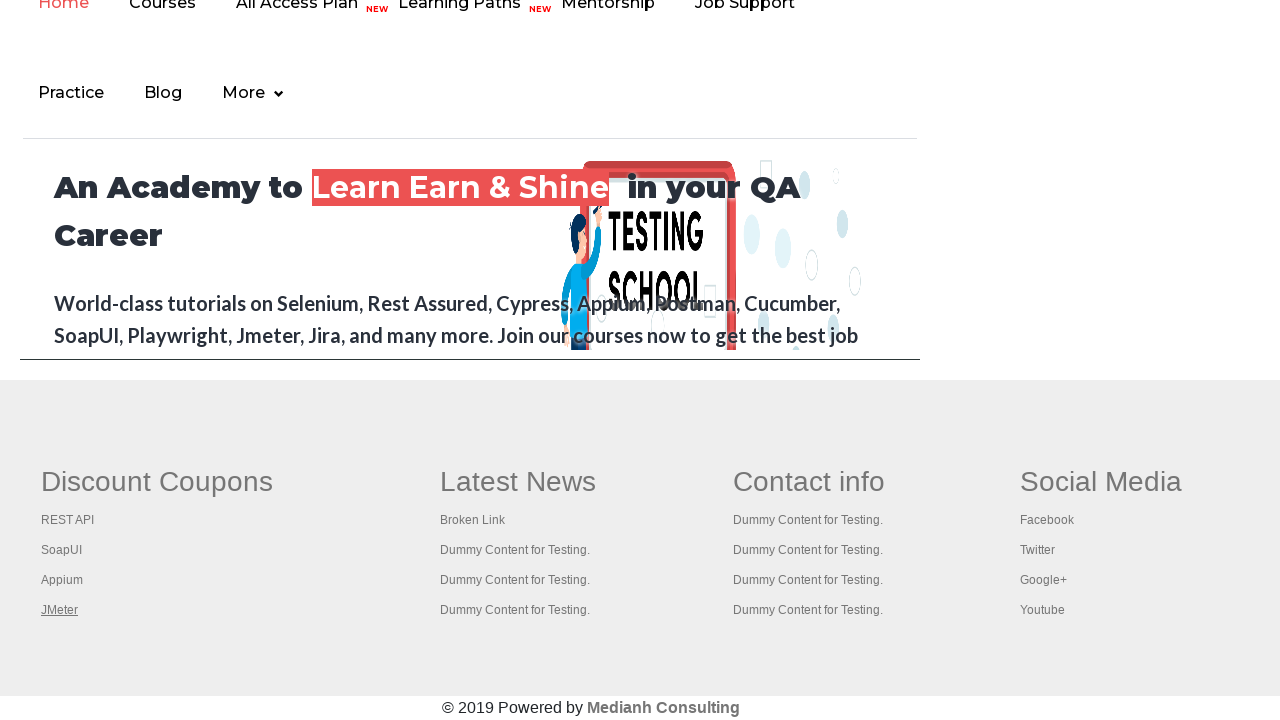

Retrieved all 5 open pages from context
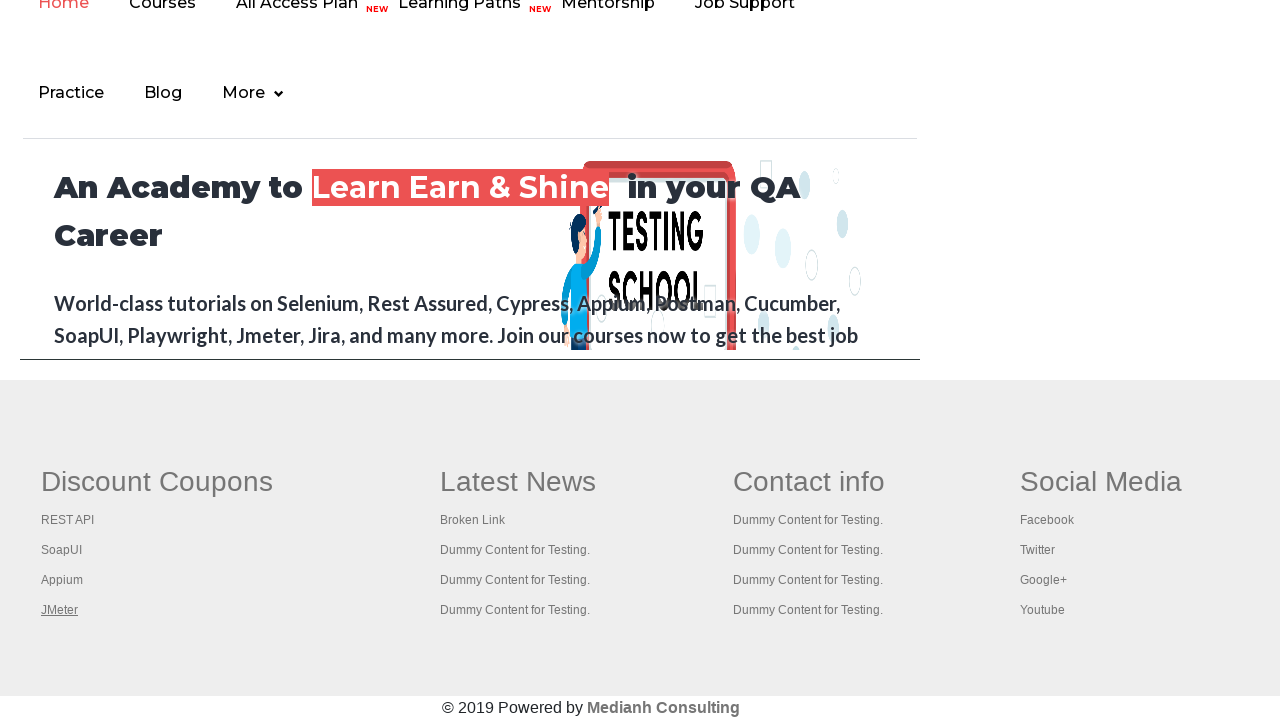

Brought a page to front
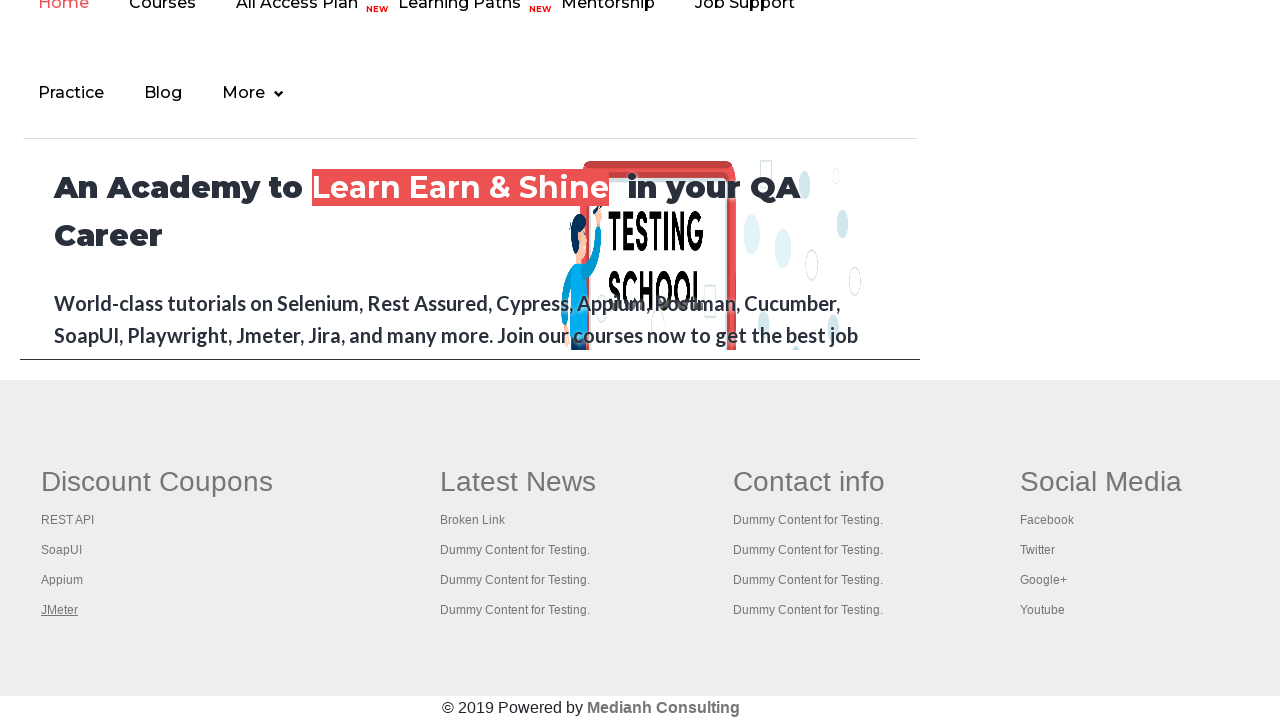

Waited 500ms for page to become active
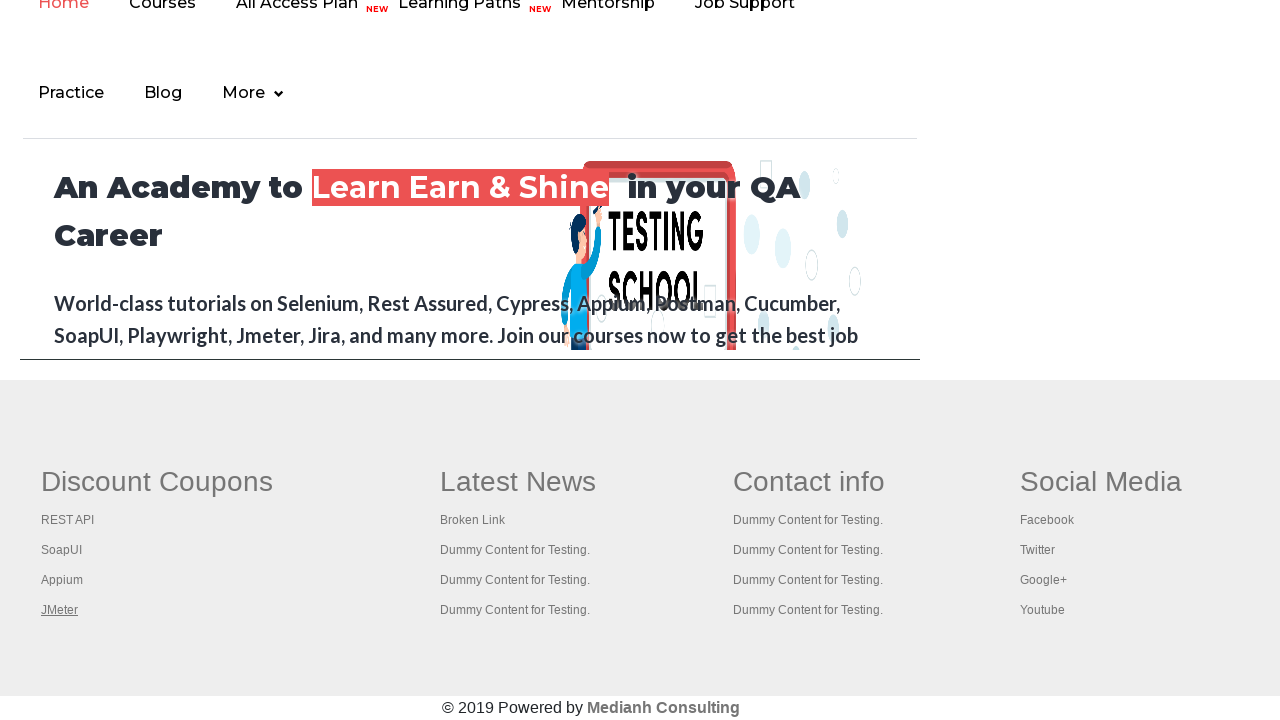

Brought a page to front
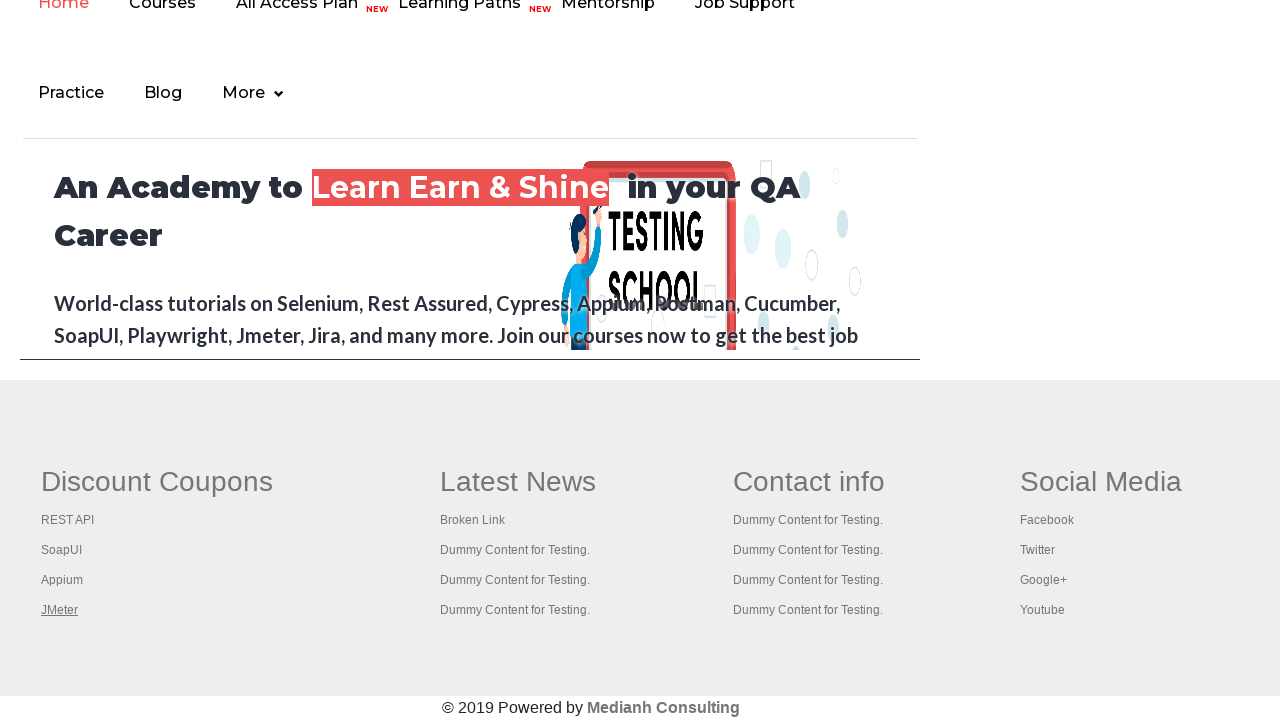

Waited 500ms for page to become active
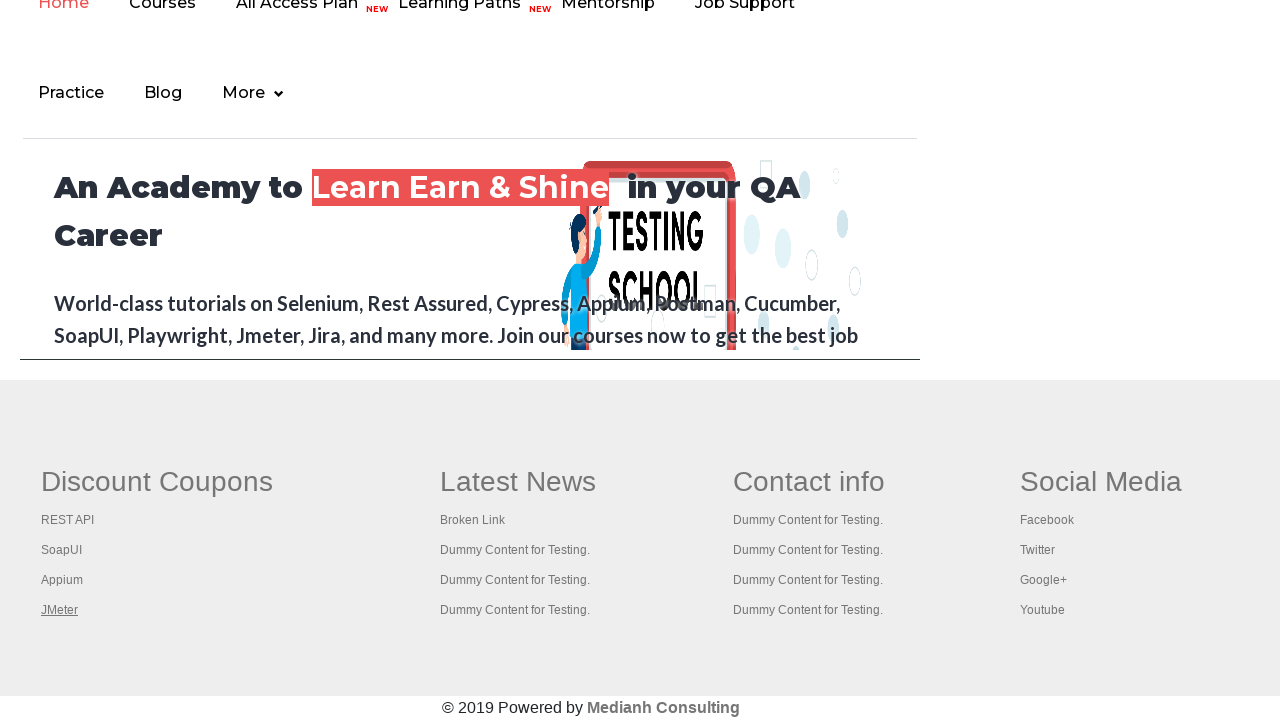

Brought a page to front
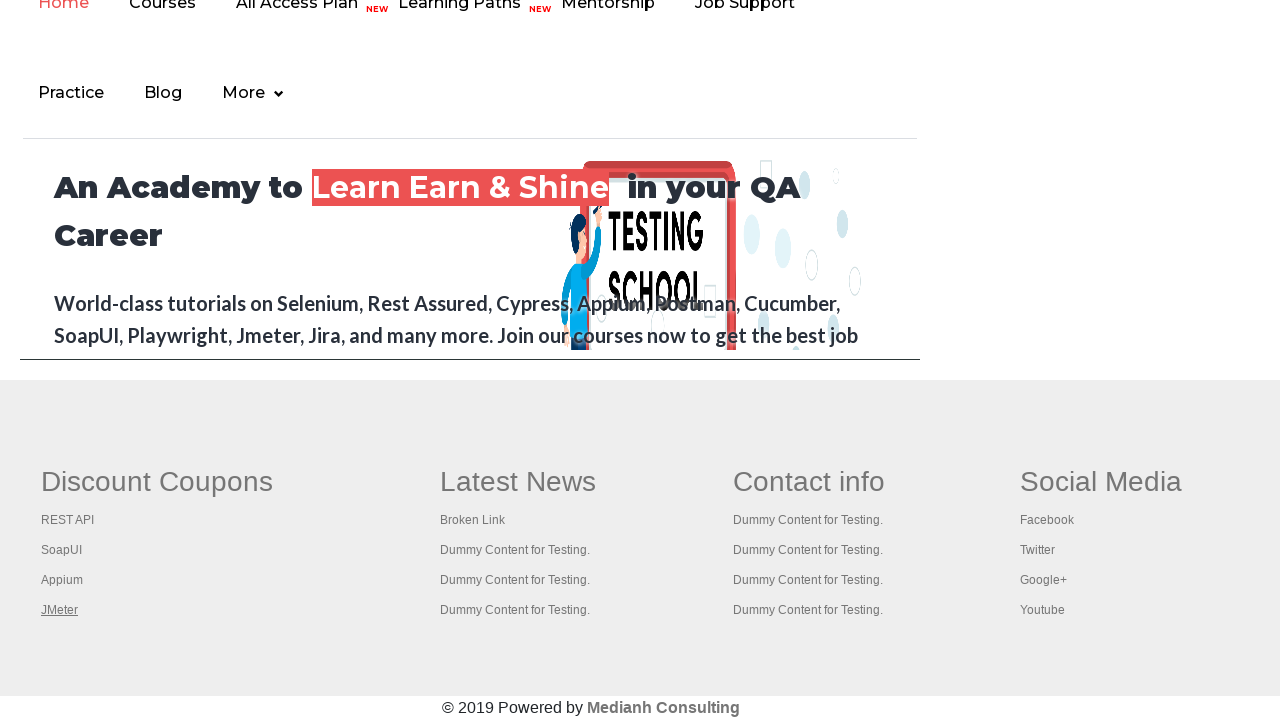

Waited 500ms for page to become active
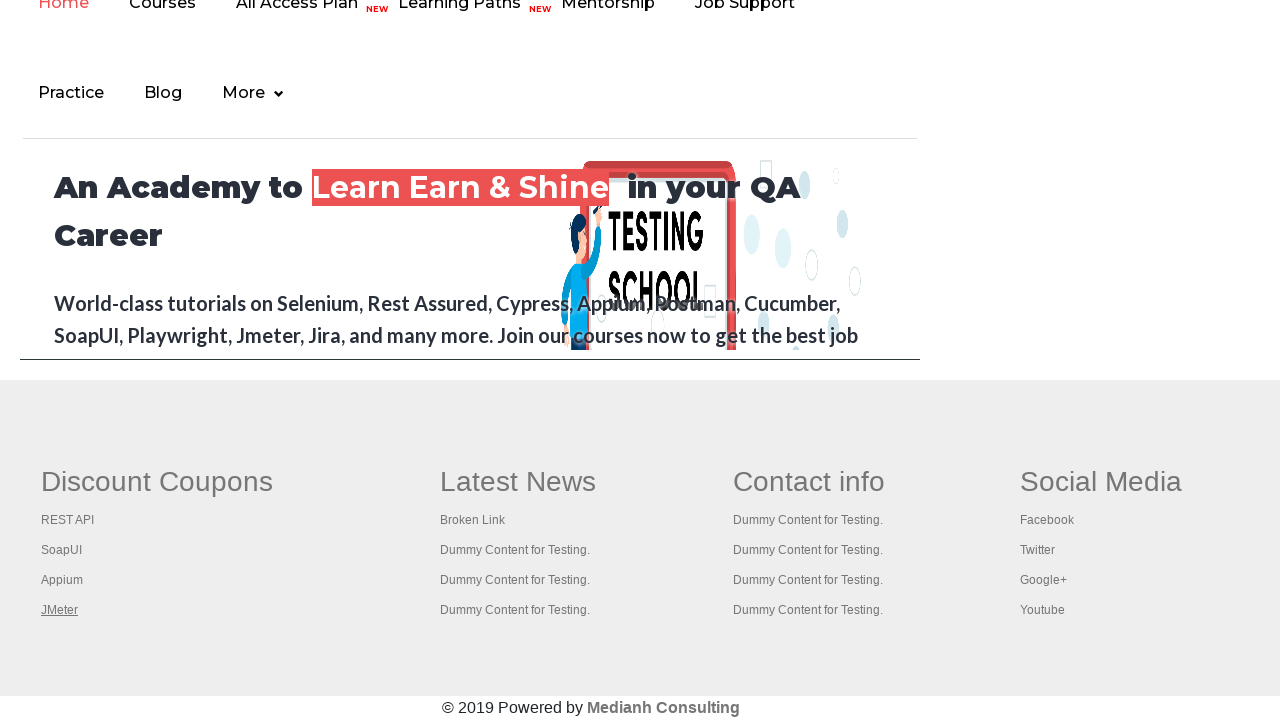

Brought a page to front
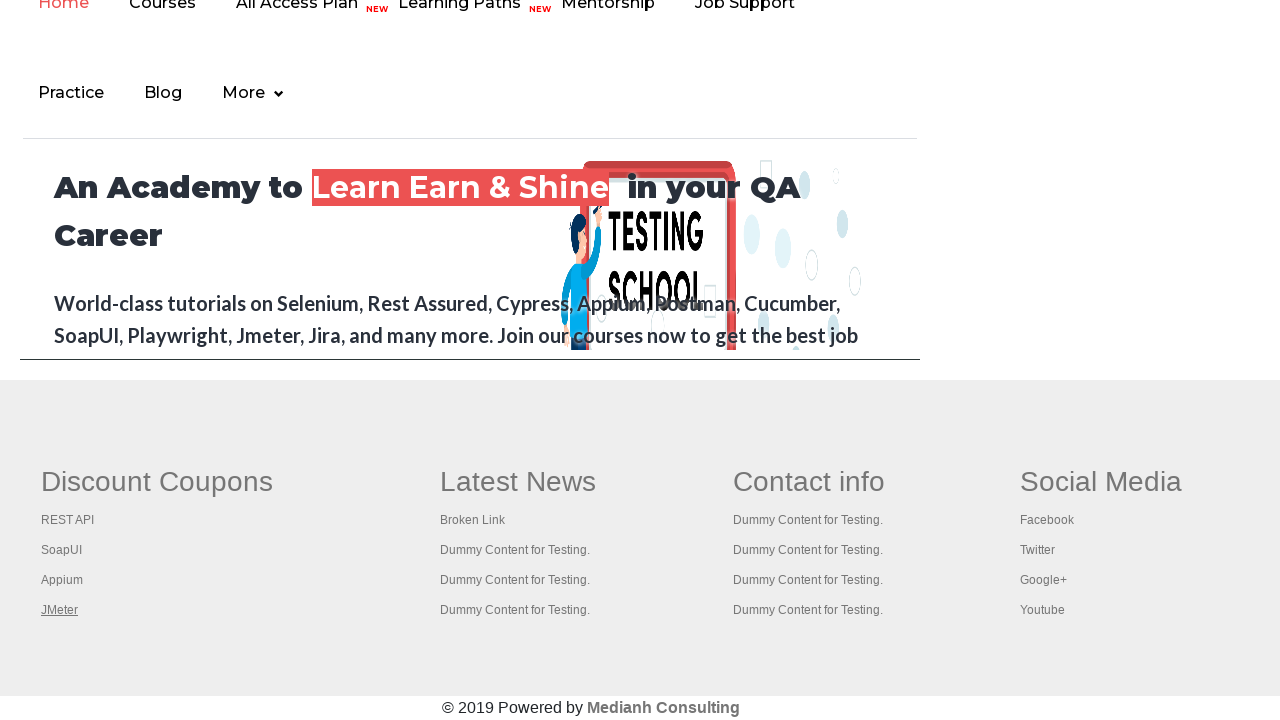

Waited 500ms for page to become active
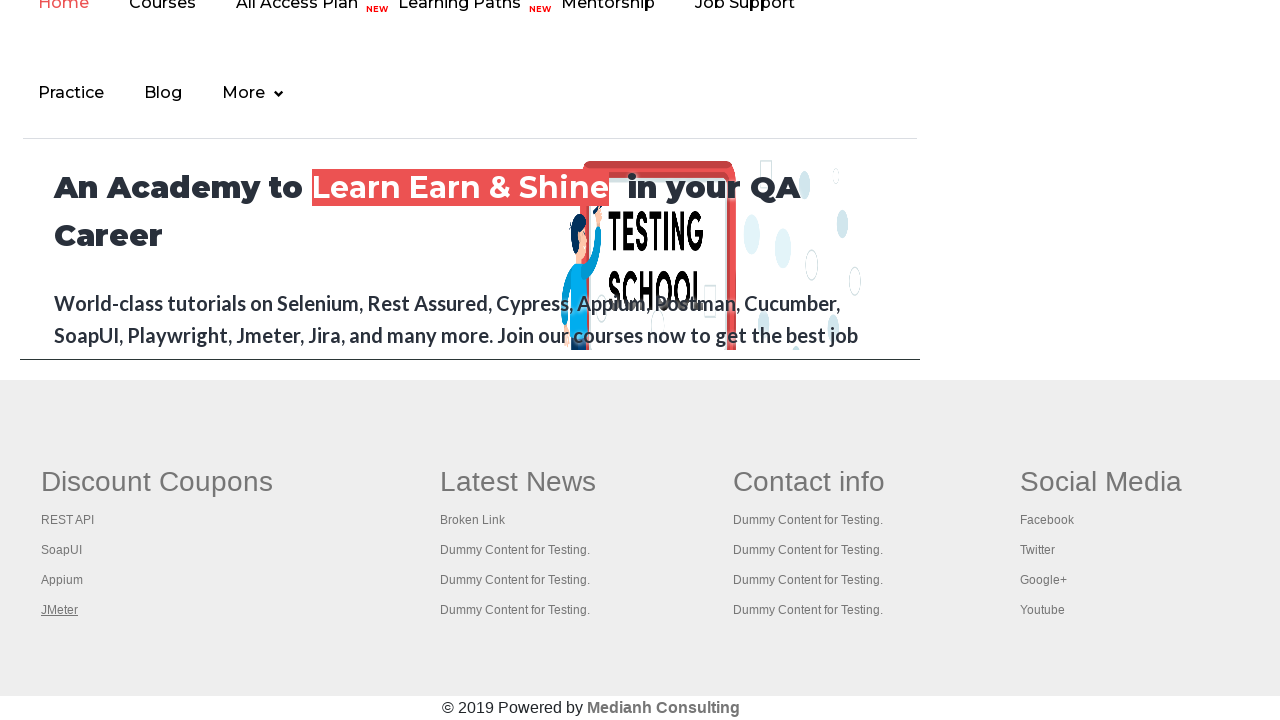

Brought a page to front
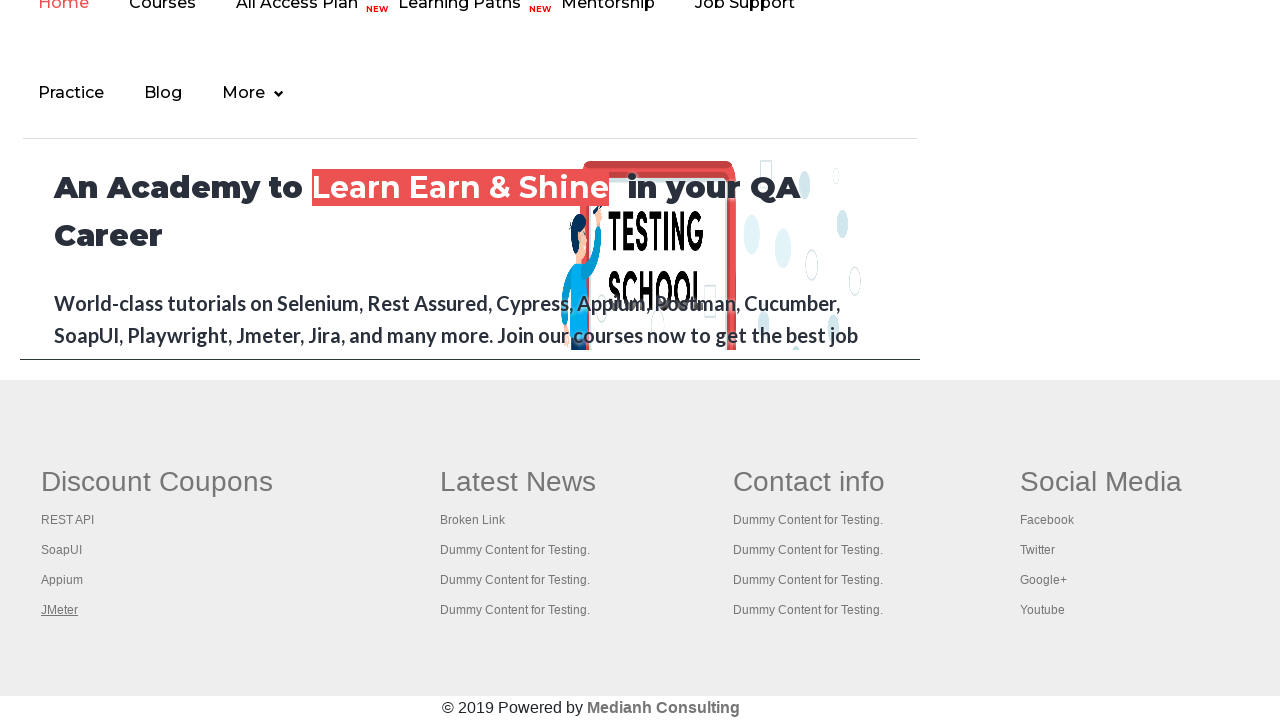

Waited 500ms for page to become active
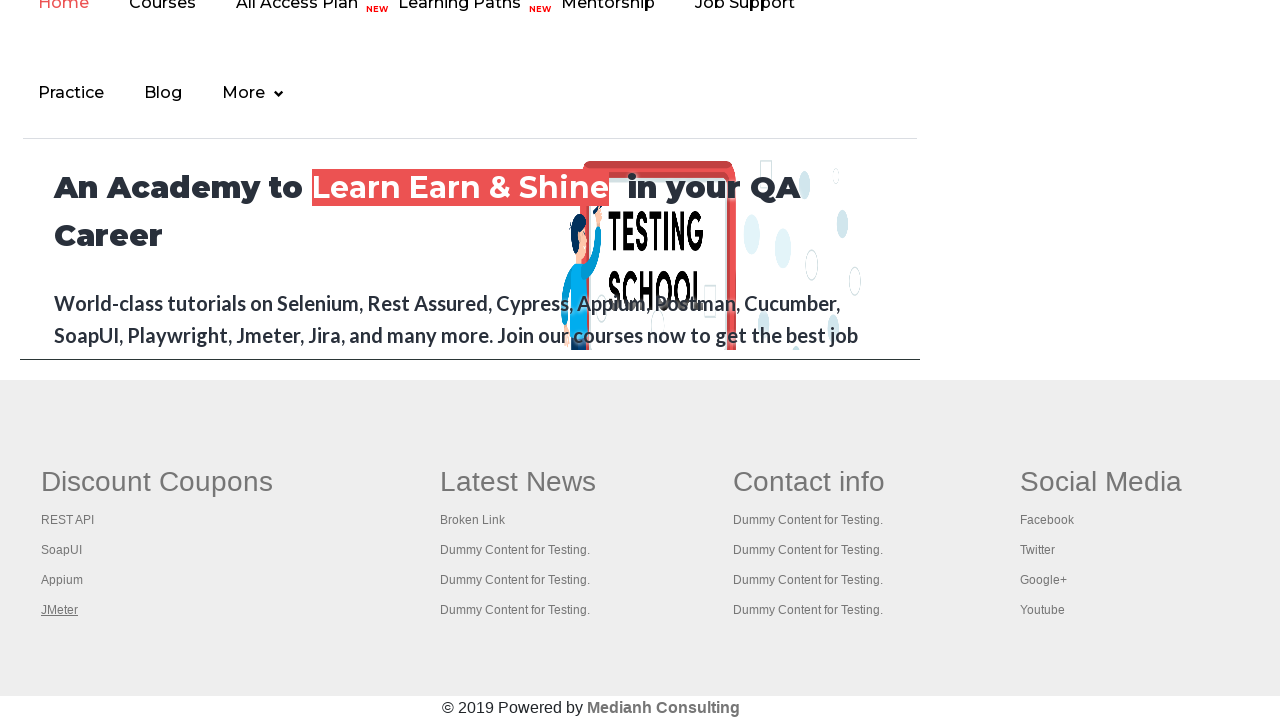

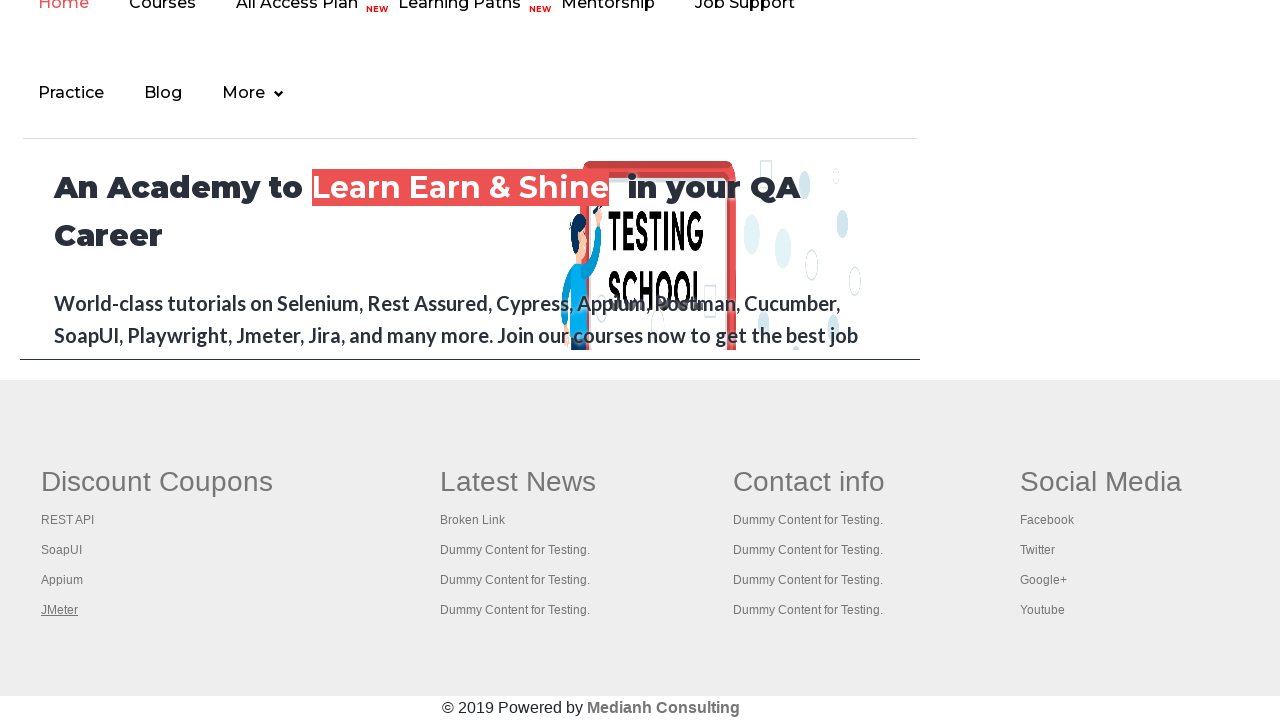